Solves a mathematical puzzle by extracting a value from an element attribute, calculating a mathematical function, and submitting the answer along with checkbox and radio button selections

Starting URL: http://suninjuly.github.io/get_attribute.html

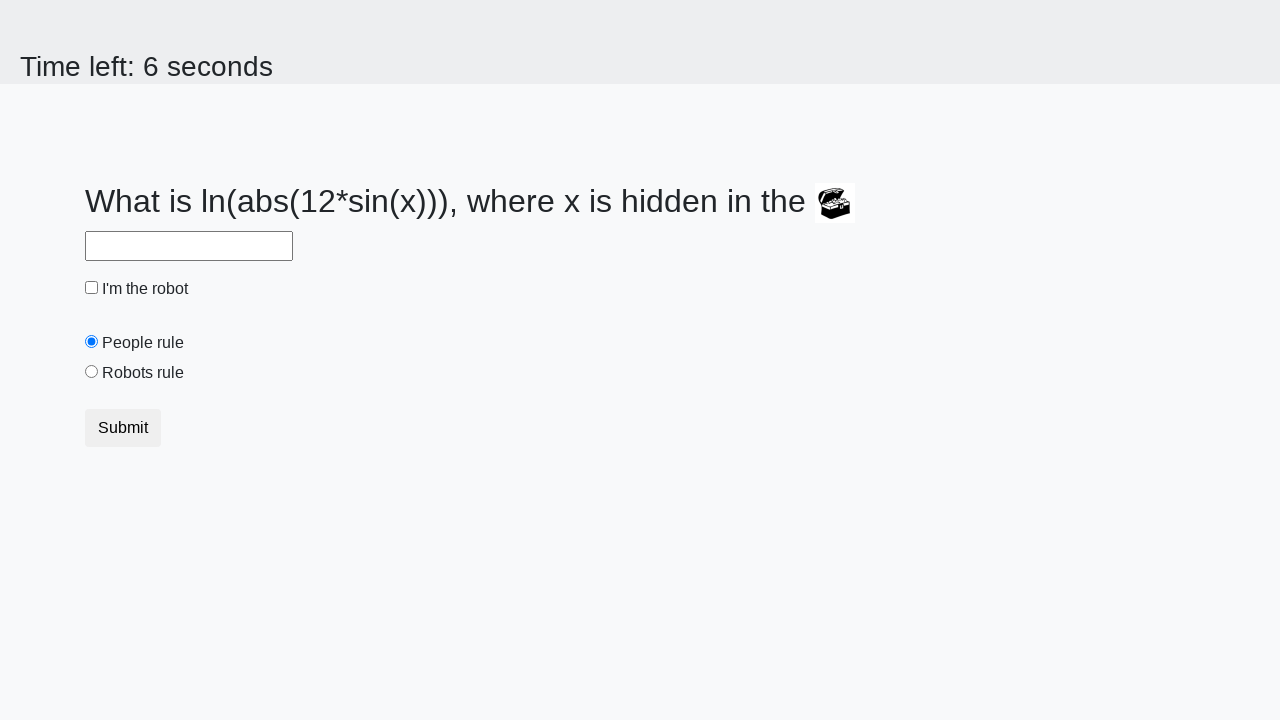

Located treasure element with ID 'treasure'
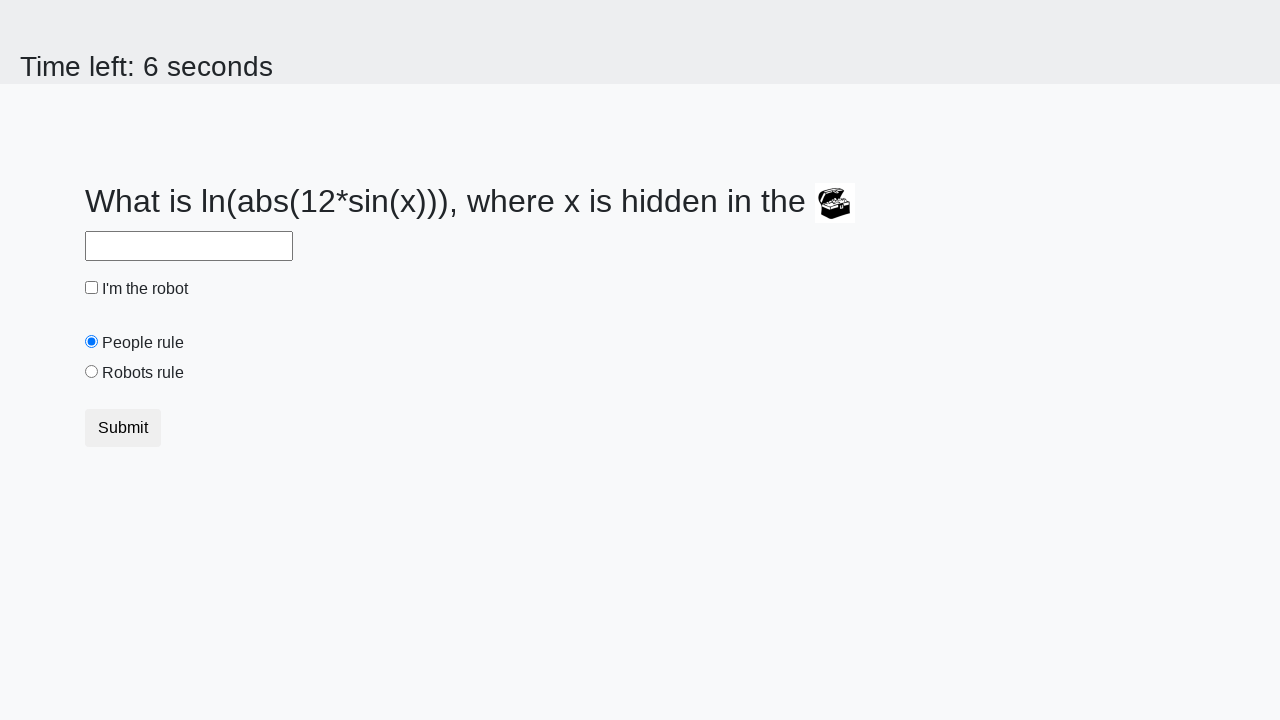

Extracted valuex attribute from treasure element
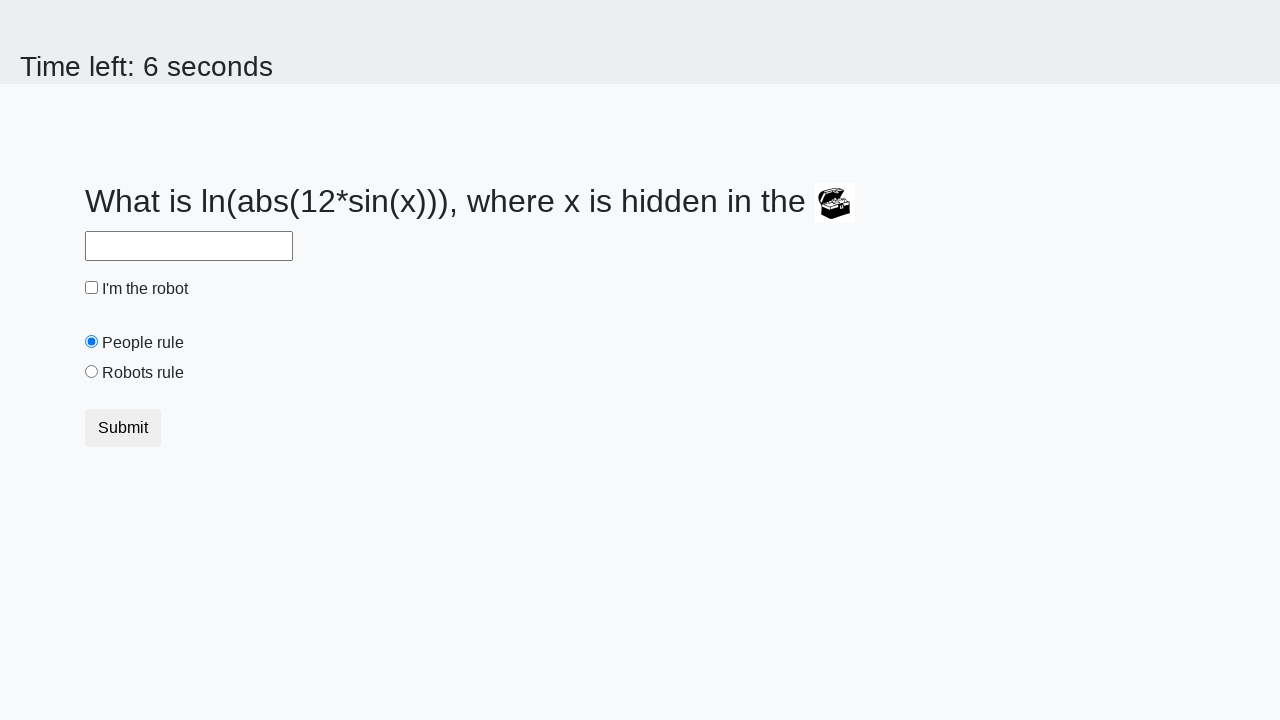

Calculated mathematical function result: 0.3942264786354951
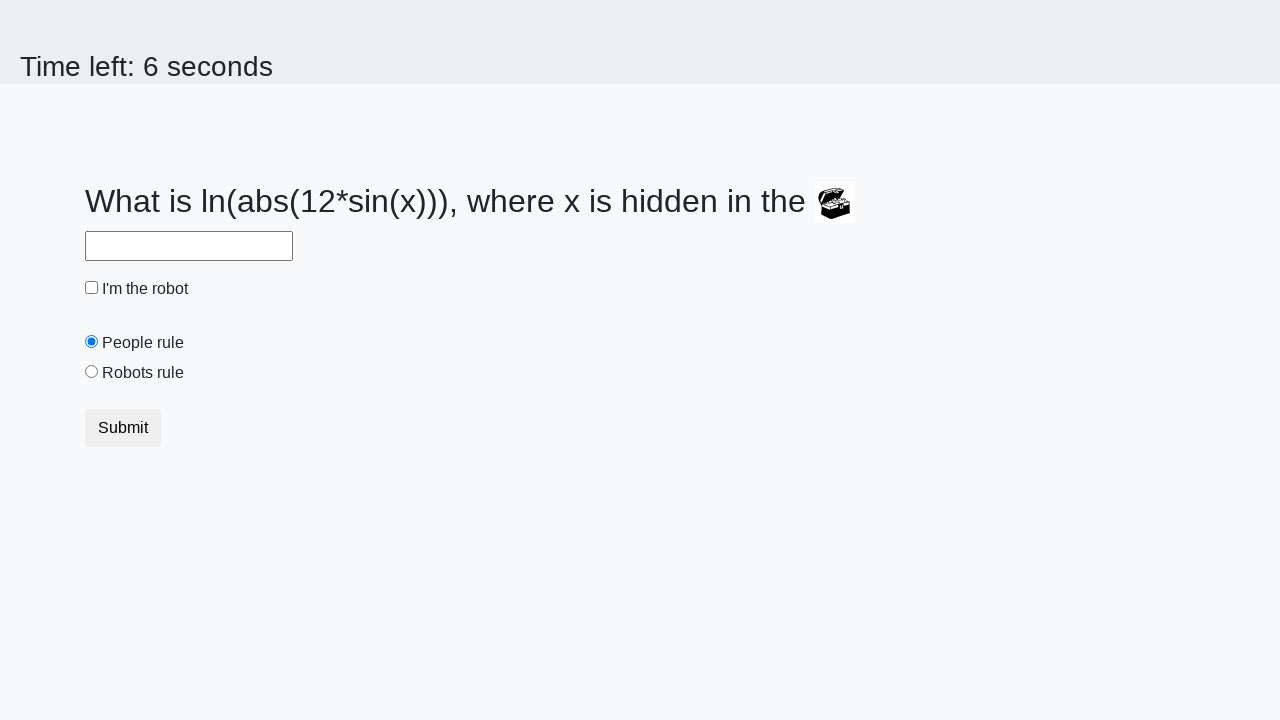

Filled answer field with calculated value: 0.3942264786354951 on #answer
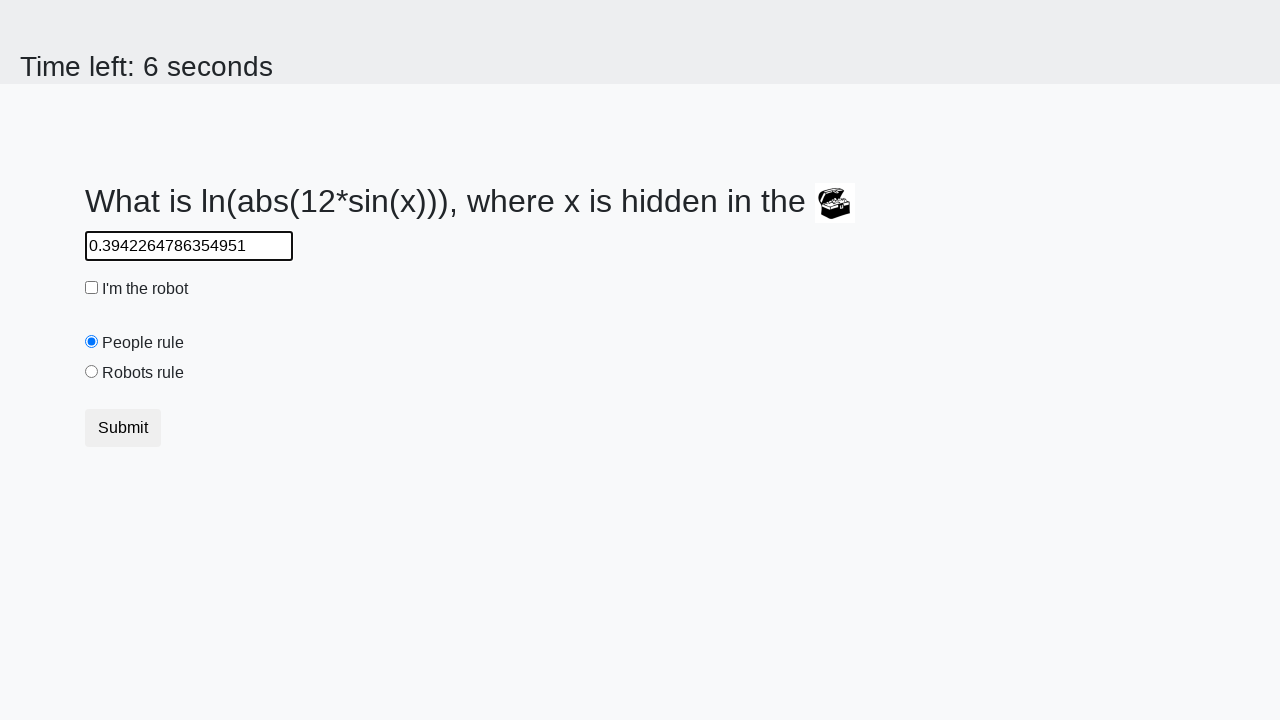

Clicked 'I'm the robot' checkbox at (92, 288) on #robotCheckbox
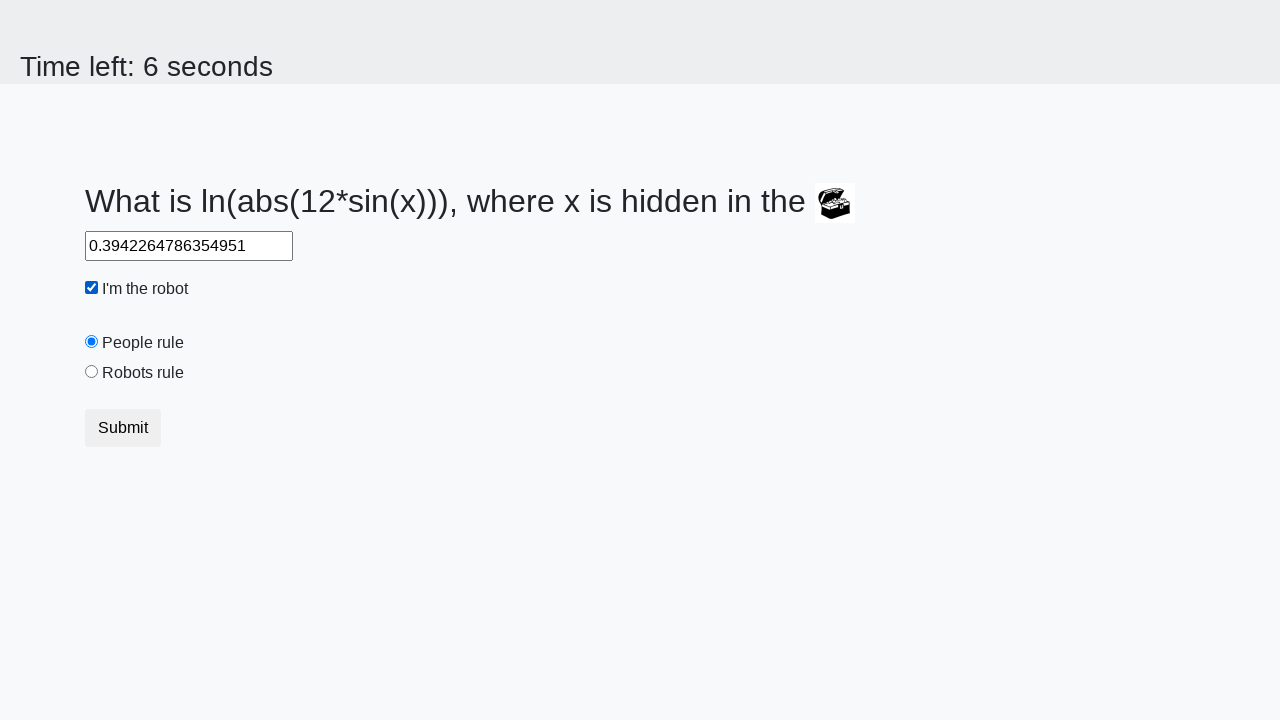

Selected 'Robots rule!' radio button at (92, 372) on #robotsRule
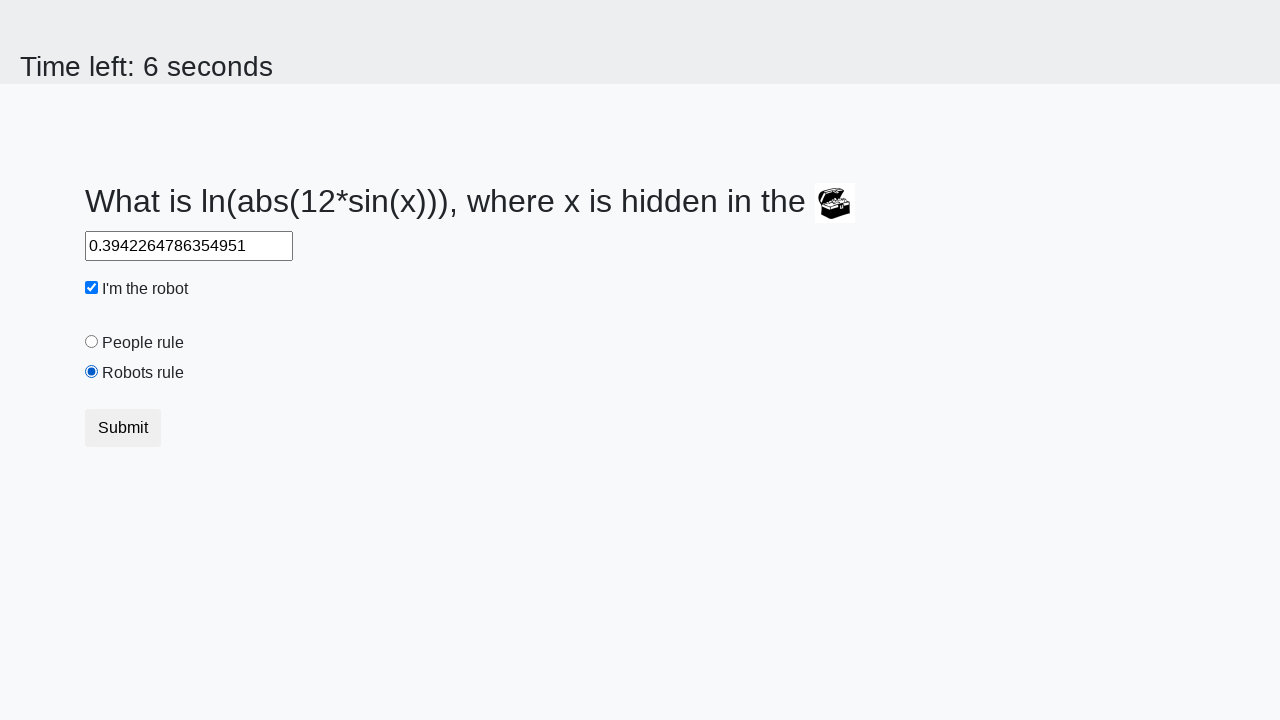

Clicked submit button to submit the form at (123, 428) on button.btn
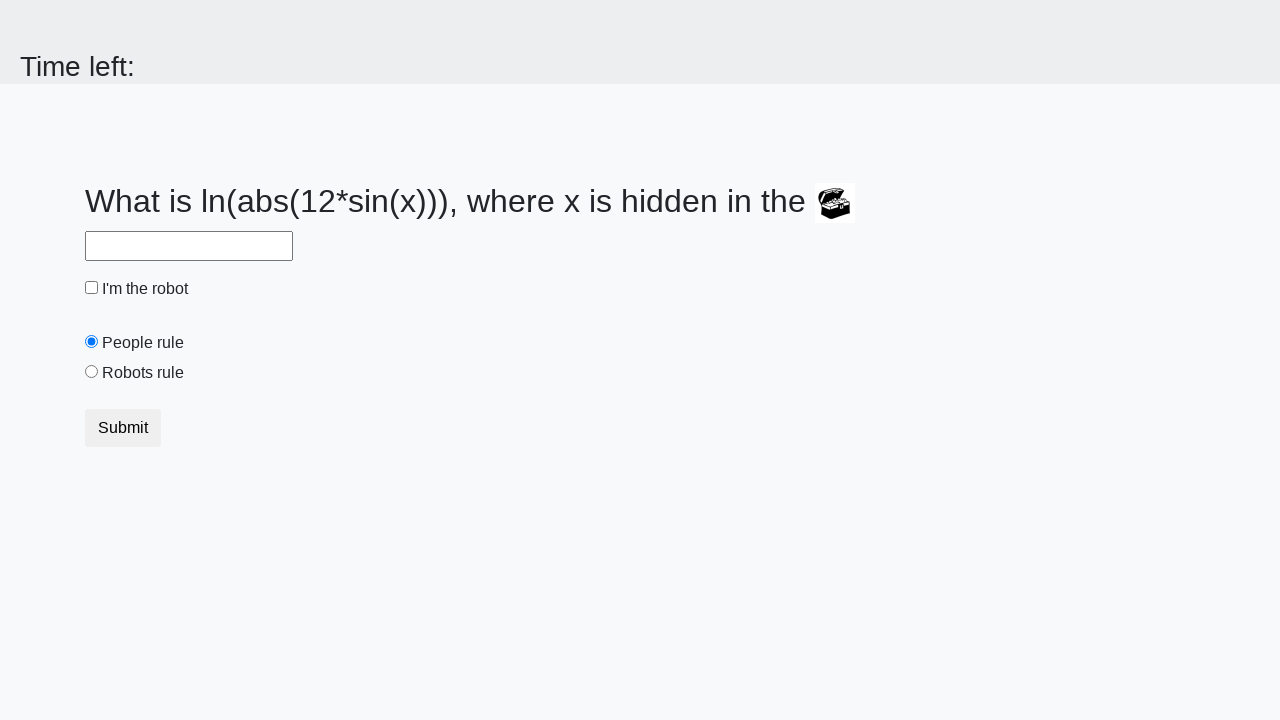

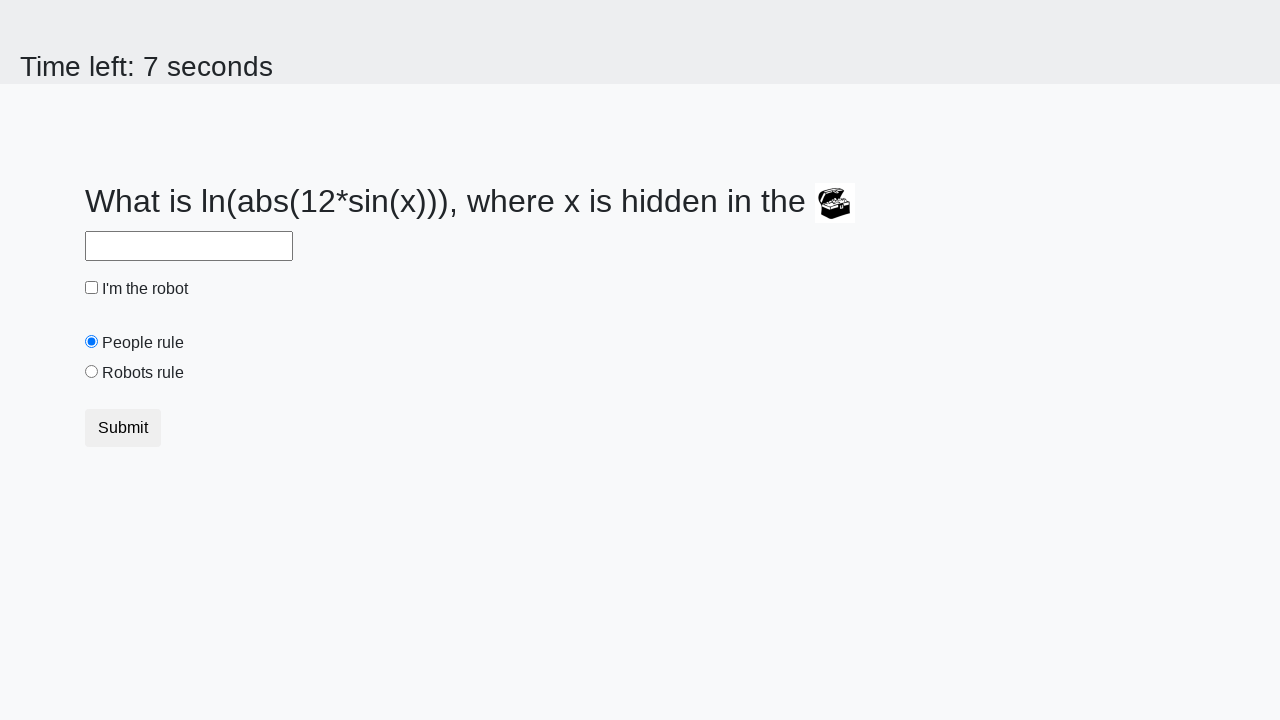